Tests input field functionality by typing text into a search input and then clearing it

Starting URL: https://www.lanqiao.cn/

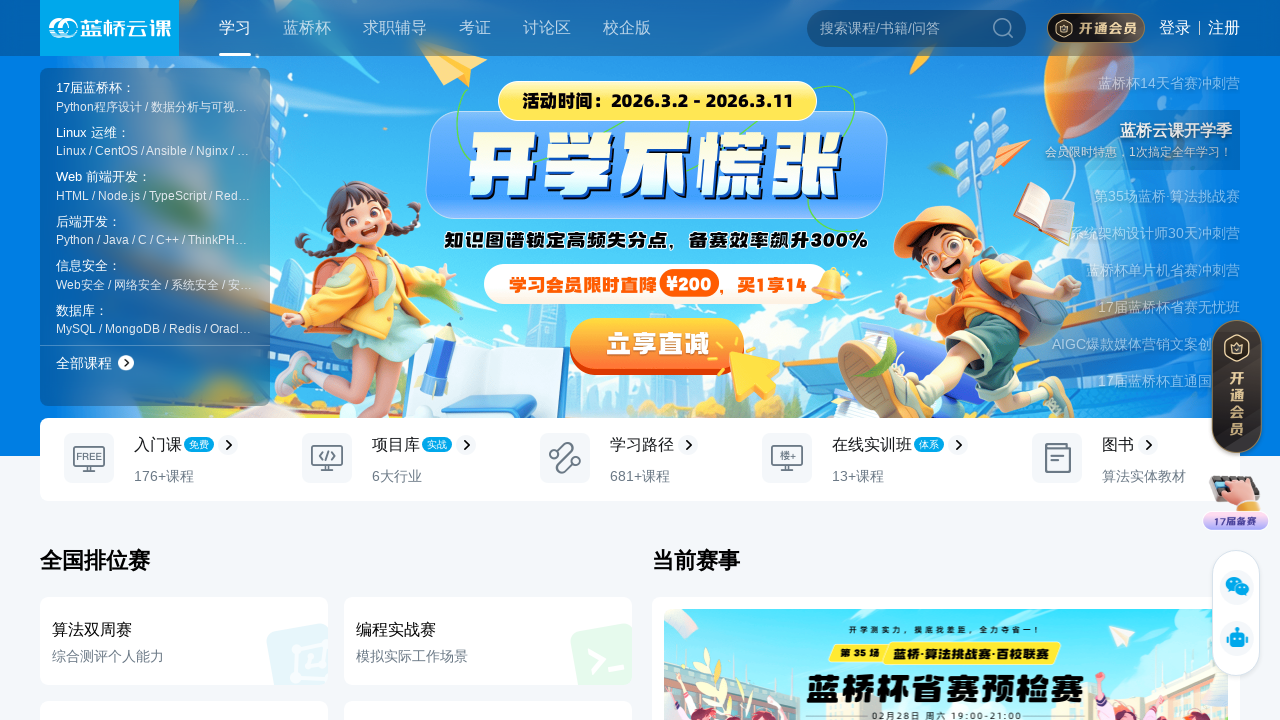

Typed 'Selenium' into the input field on input
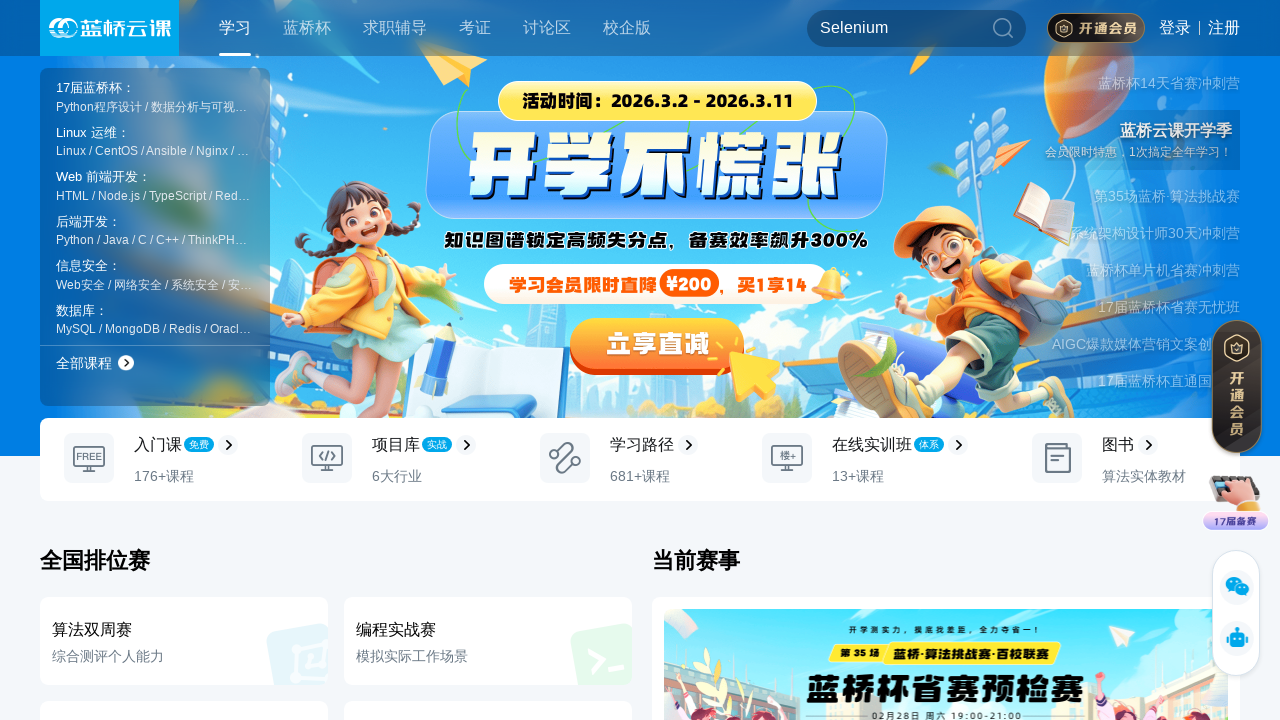

Waited 1 second to observe the typed text
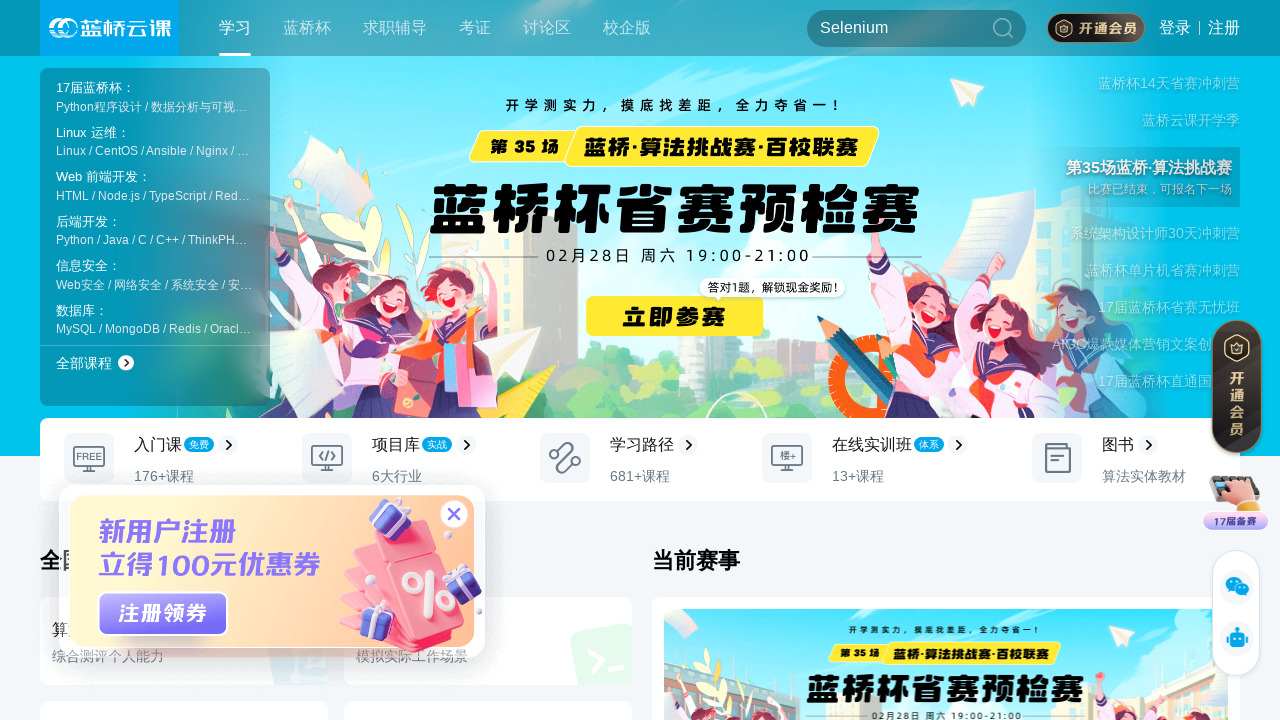

Cleared the input field on input
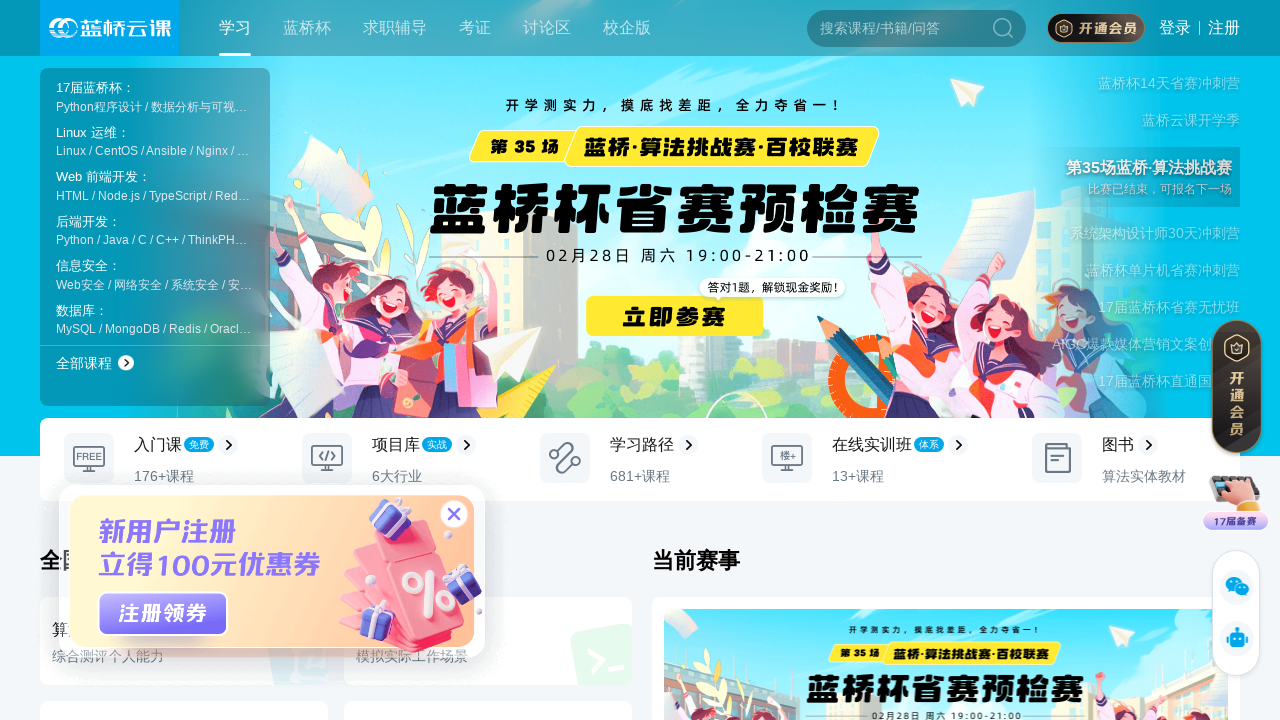

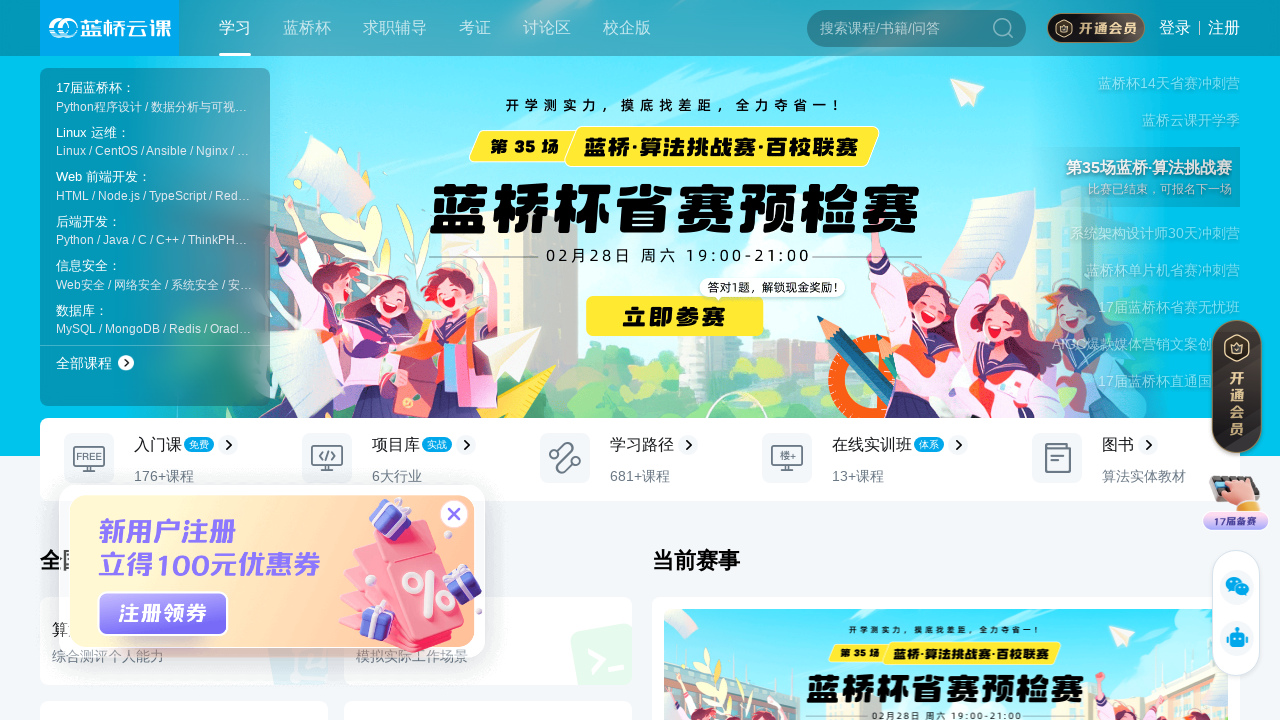